Tests drag and drop functionality by navigating to the drag and drop page and dragging column A to column B

Starting URL: http://the-internet.herokuapp.com

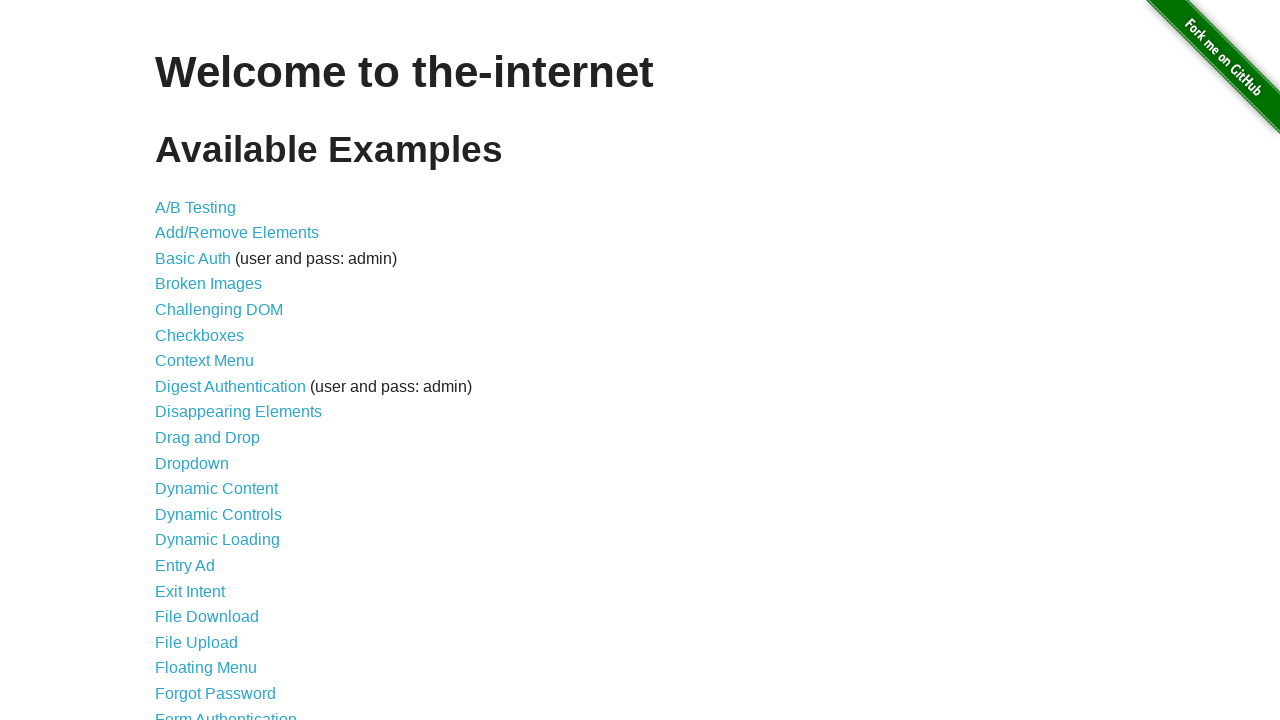

Waited for welcome message h1 to load
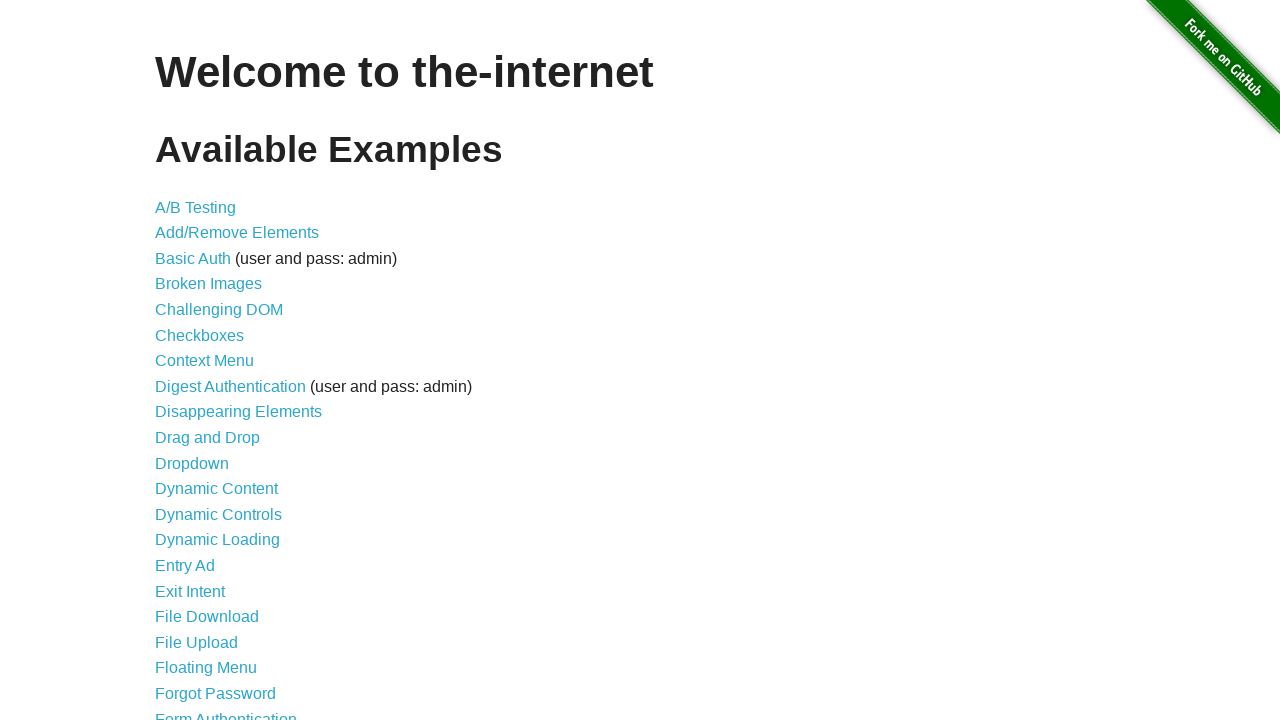

Clicked on Drag and Drop link at (208, 438) on #content li:nth-child(10) a
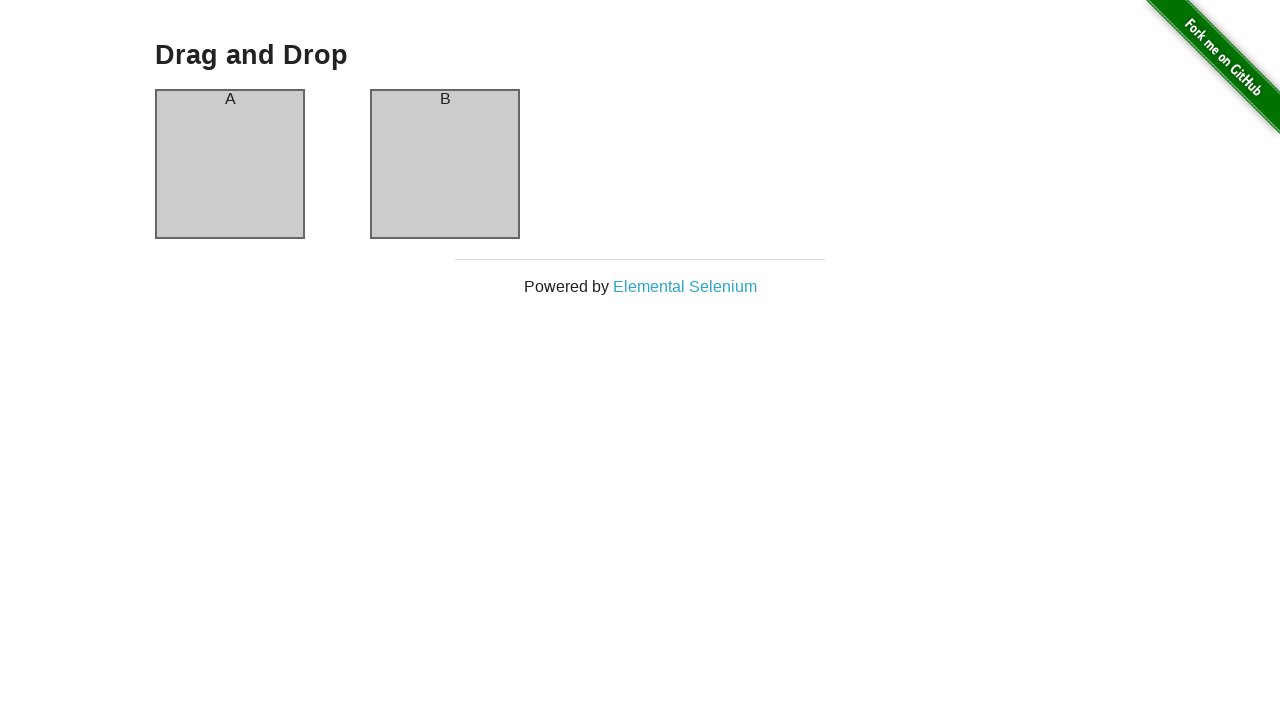

Column A element loaded
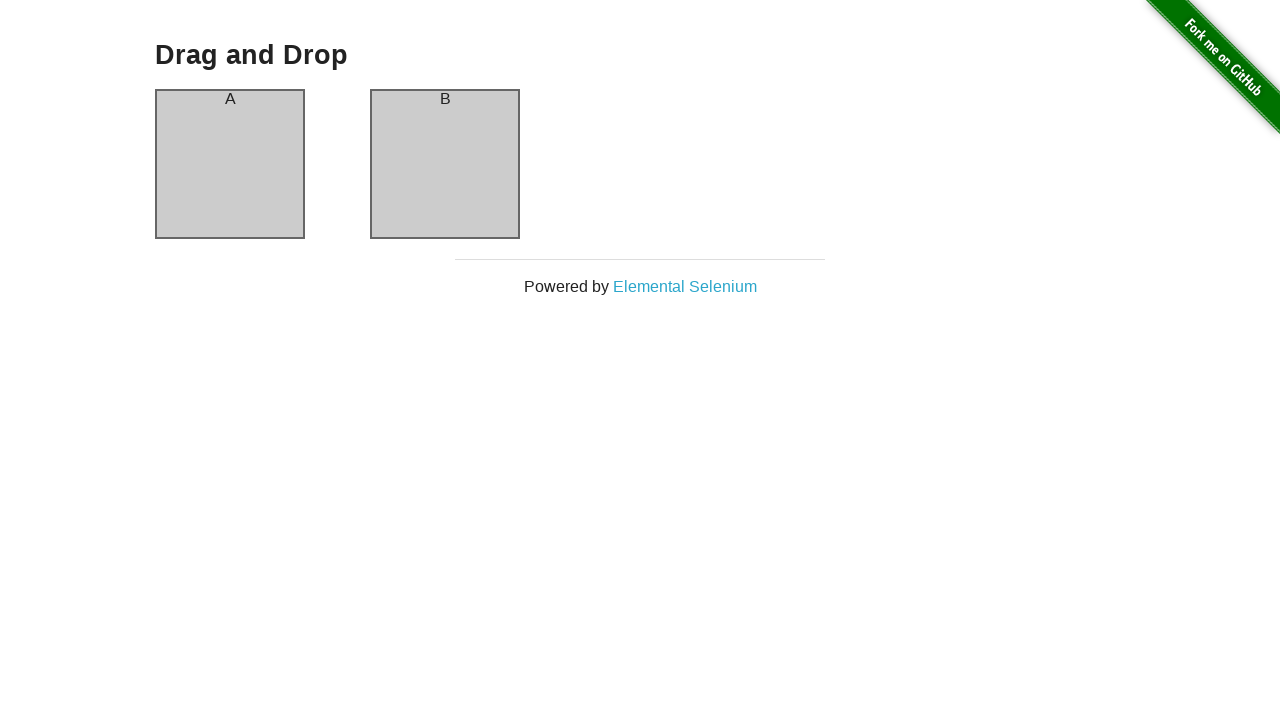

Column B element loaded
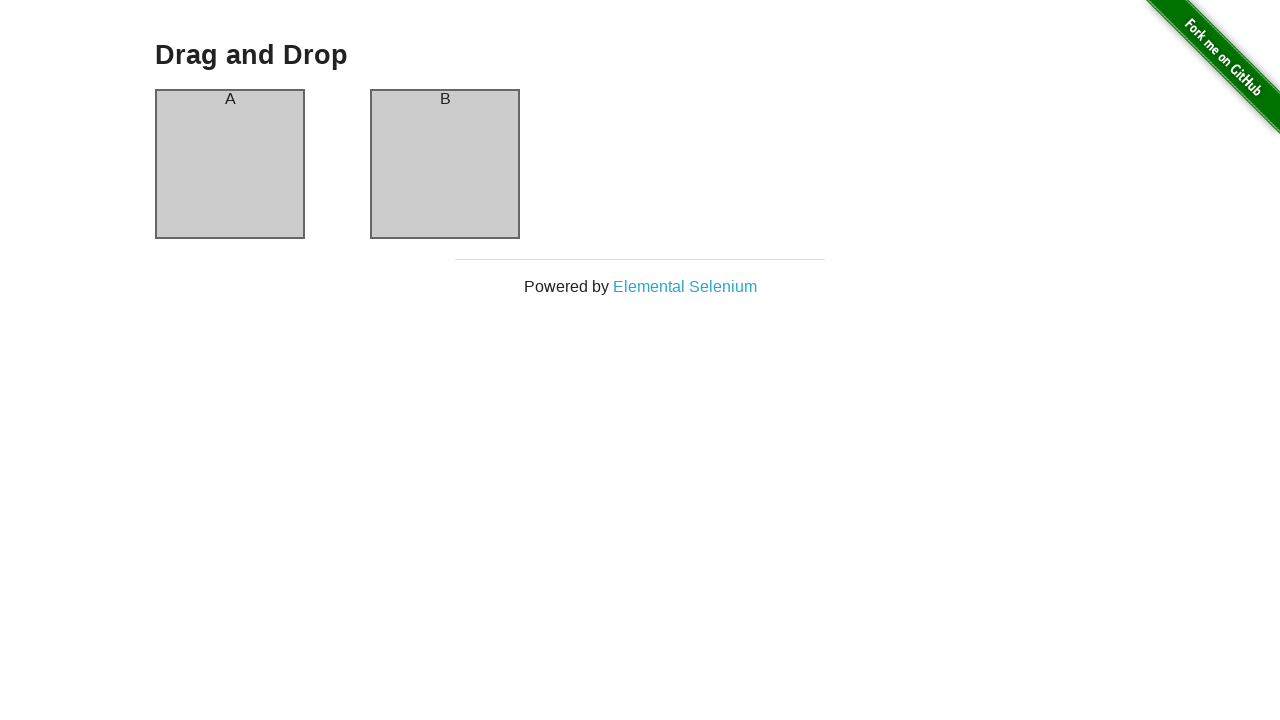

Dragged column A to column B at (445, 164)
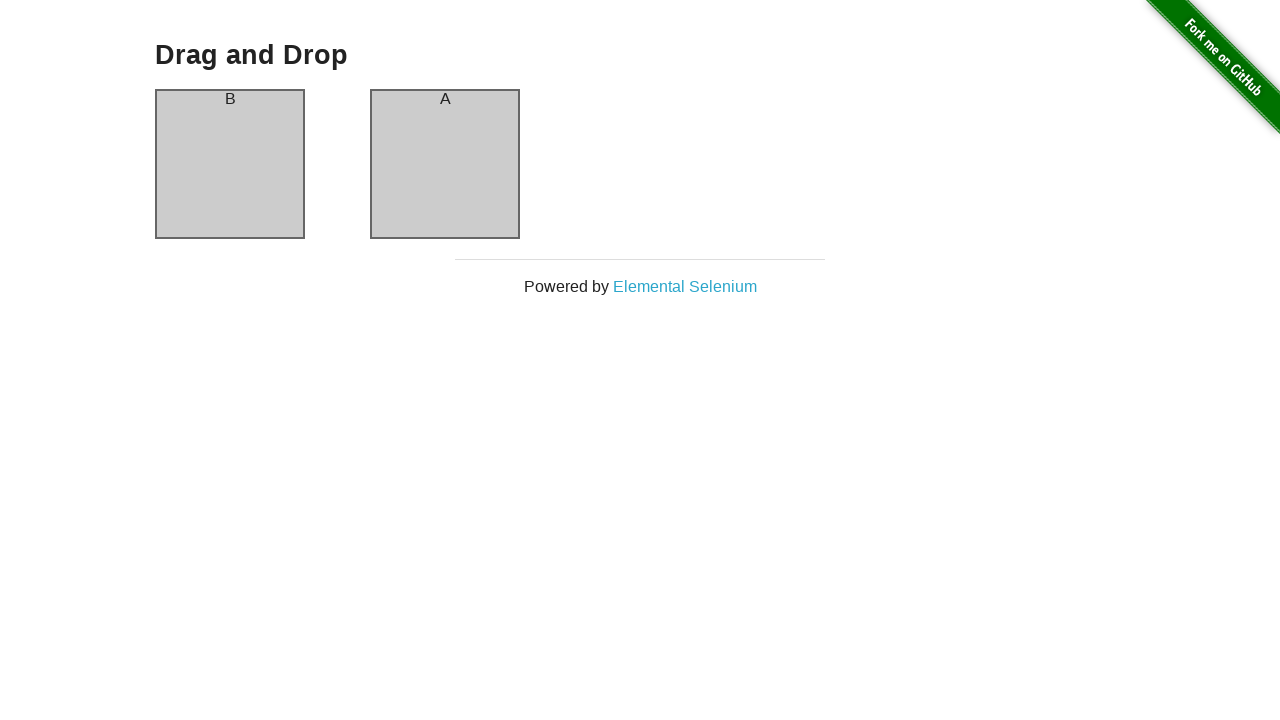

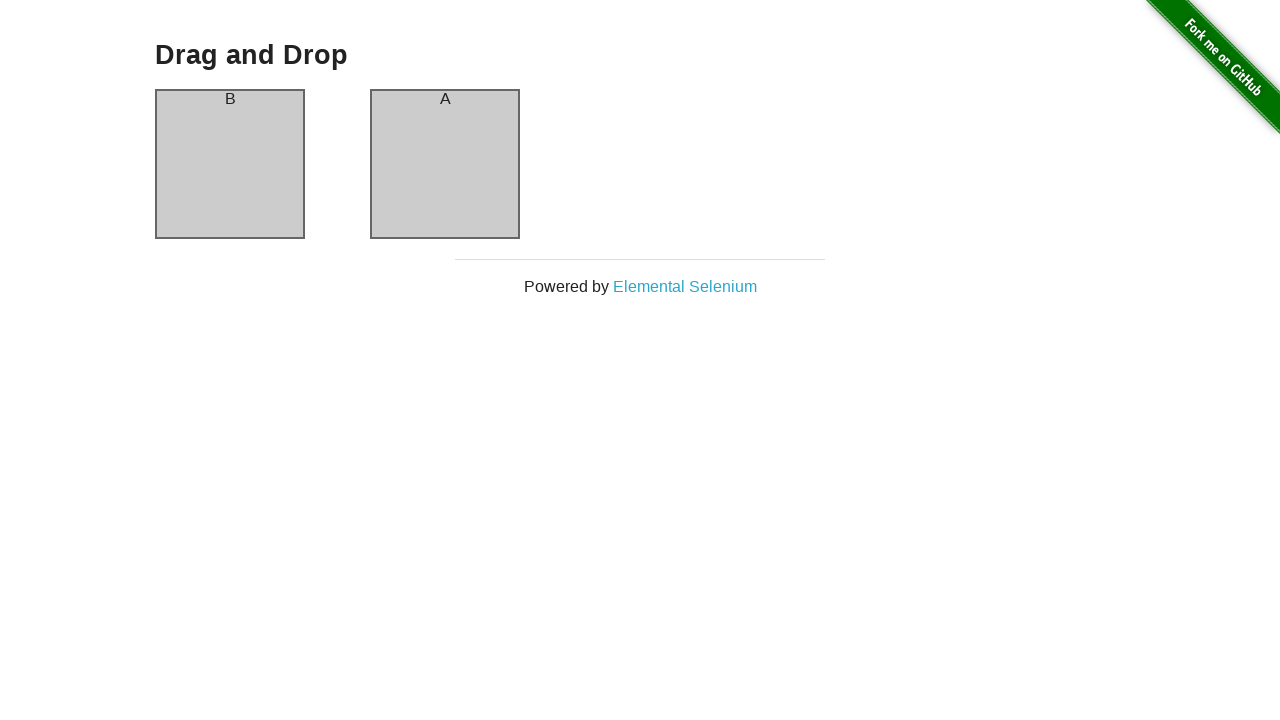